Tests adding todo items to a todo list application by entering item names in an input field and pressing Enter, then verifying the items appear in the list

Starting URL: https://todo-app.serenity-js.org/

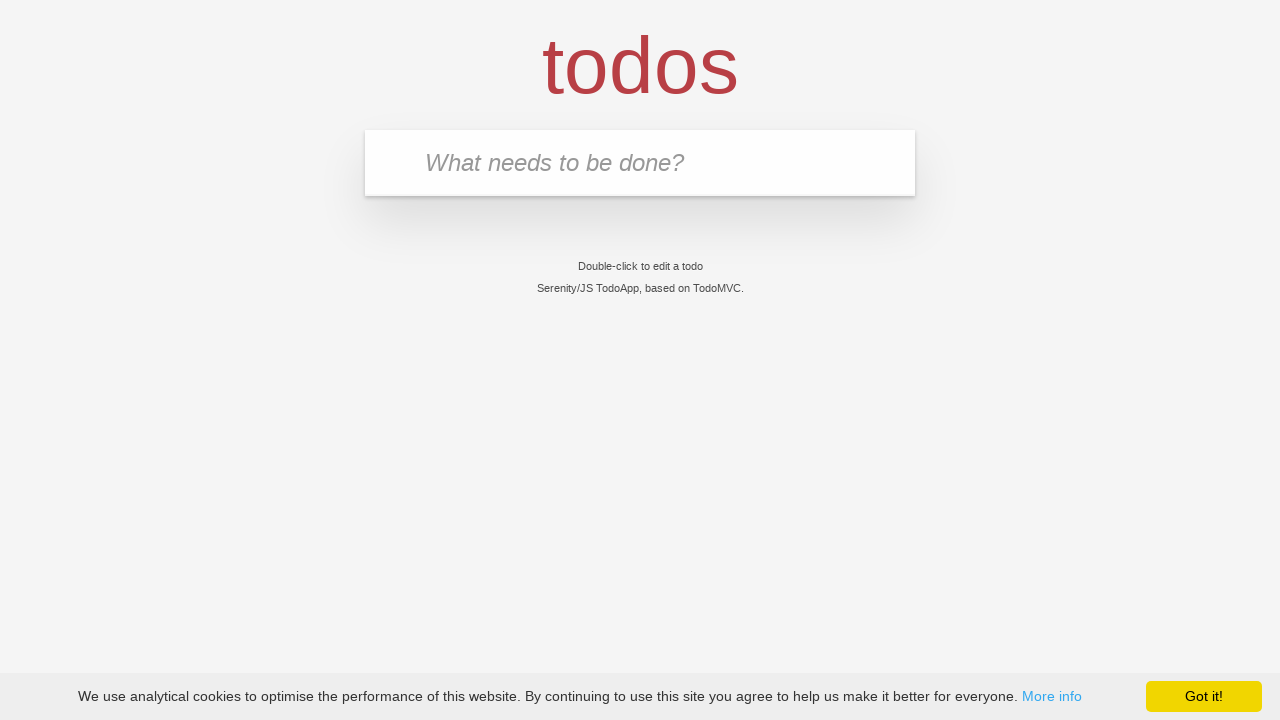

Waited for todo input field to be visible
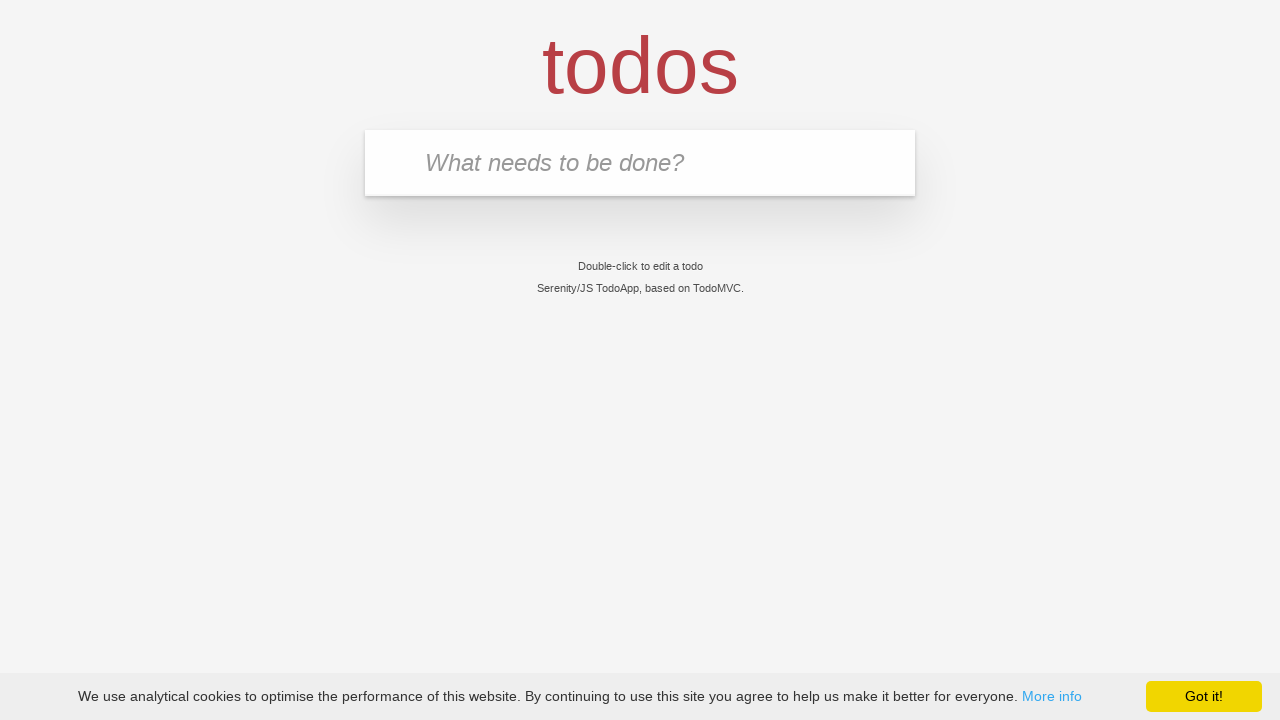

Filled input field with first todo item 'buy some cheese' on input.new-todo
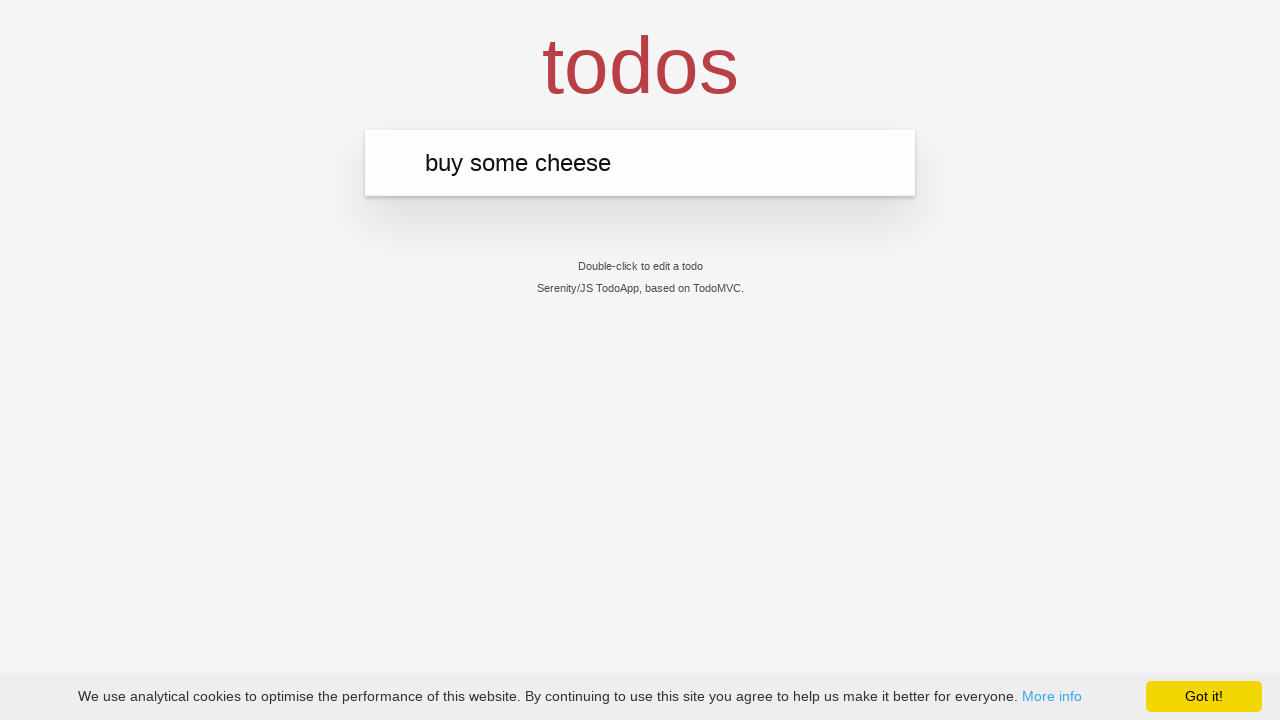

Pressed Enter to add first todo item on input.new-todo
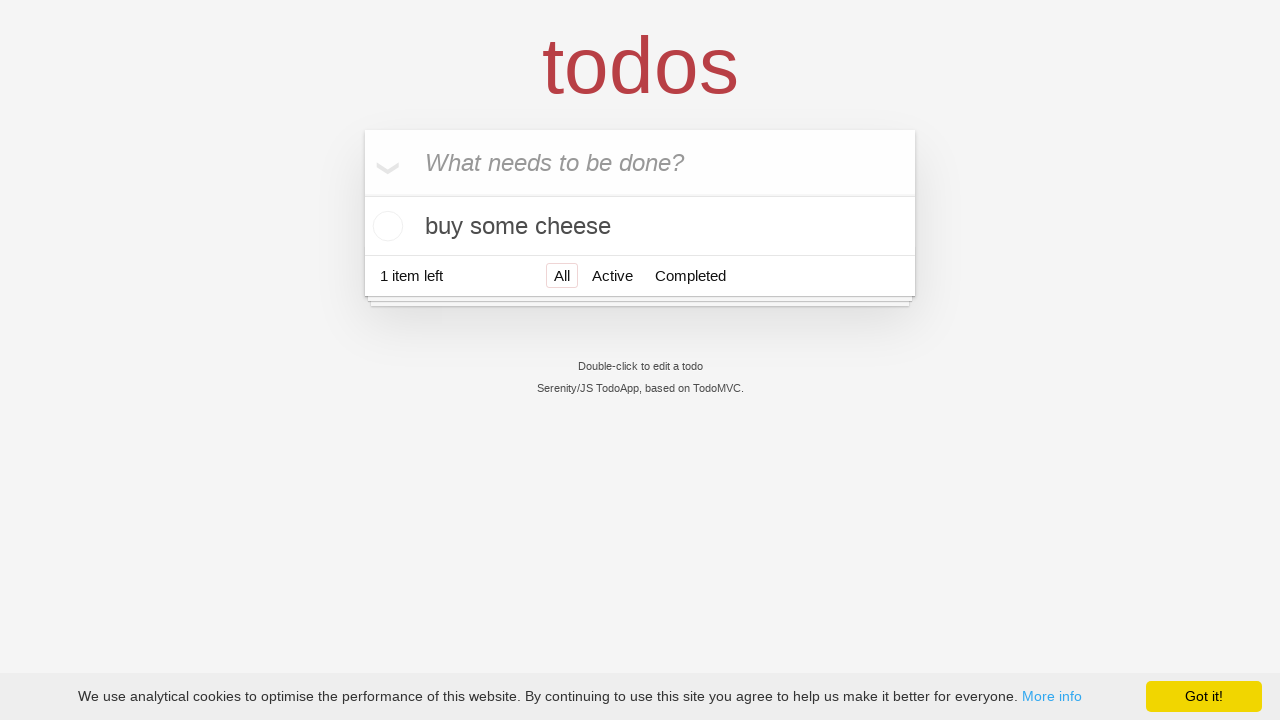

Verified first todo item 'buy some cheese' appeared in the list
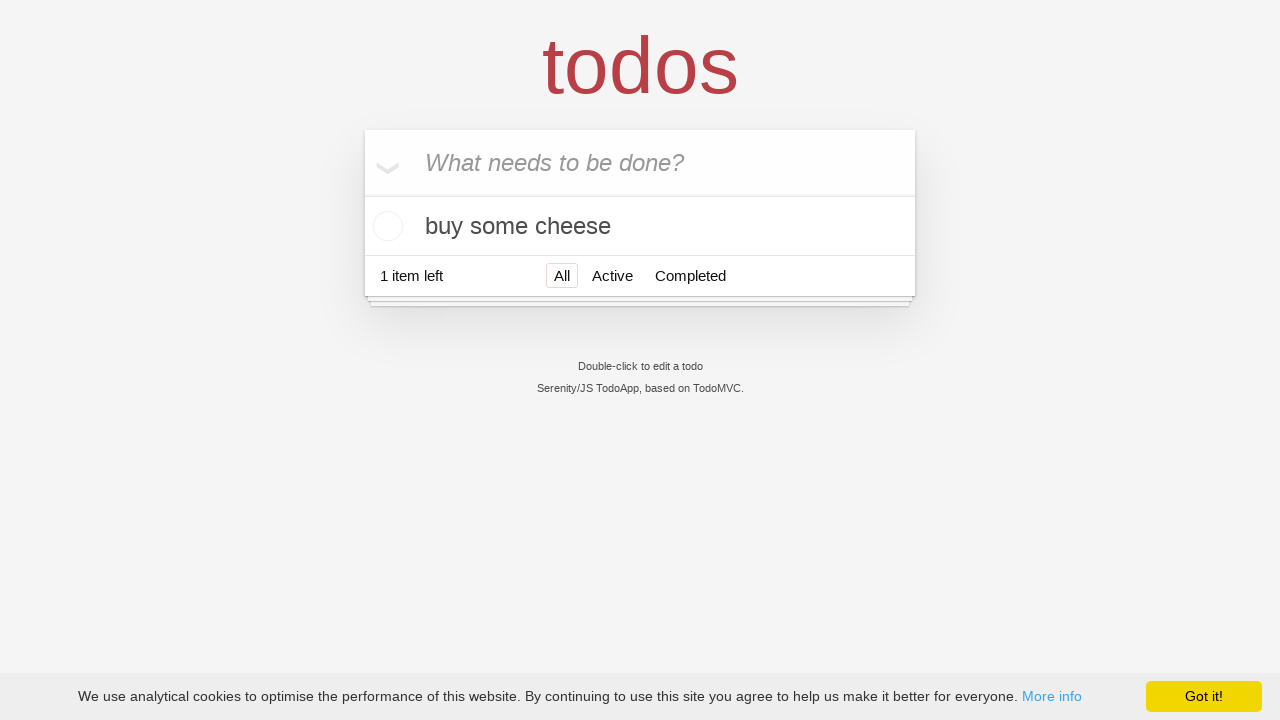

Filled input field with second todo item 'feed the cat' on input.new-todo
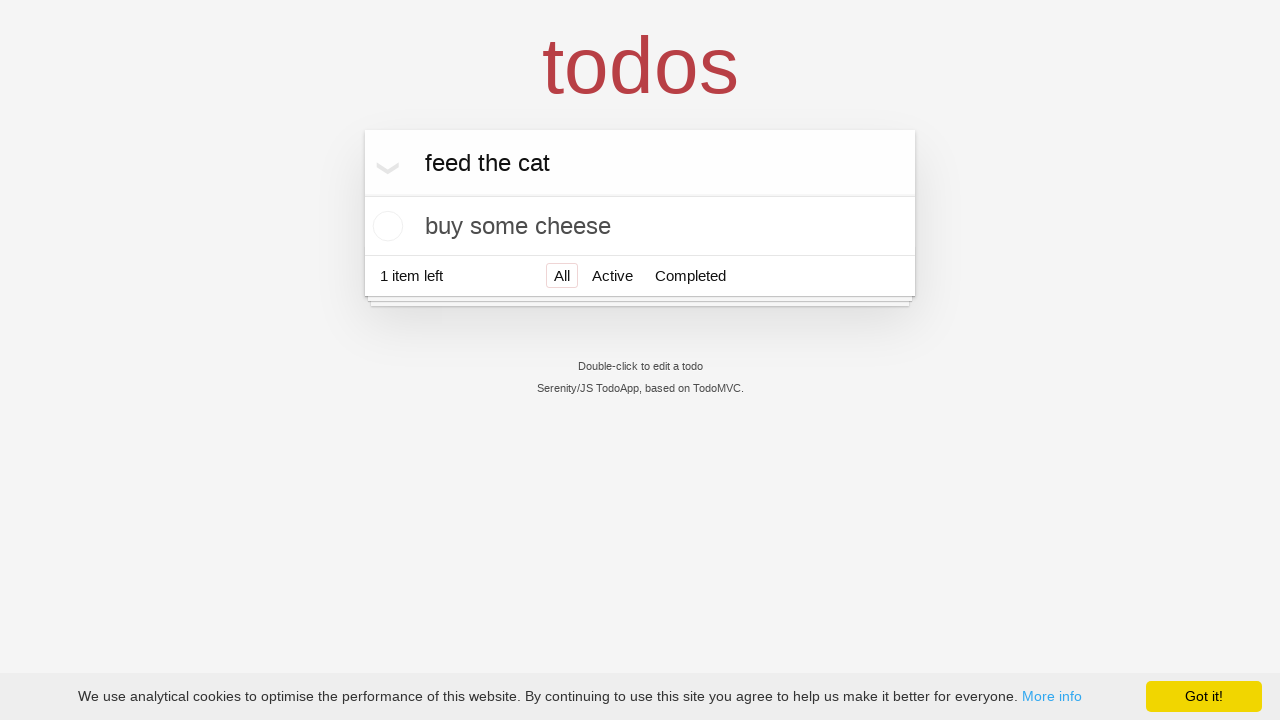

Pressed Enter to add second todo item on input.new-todo
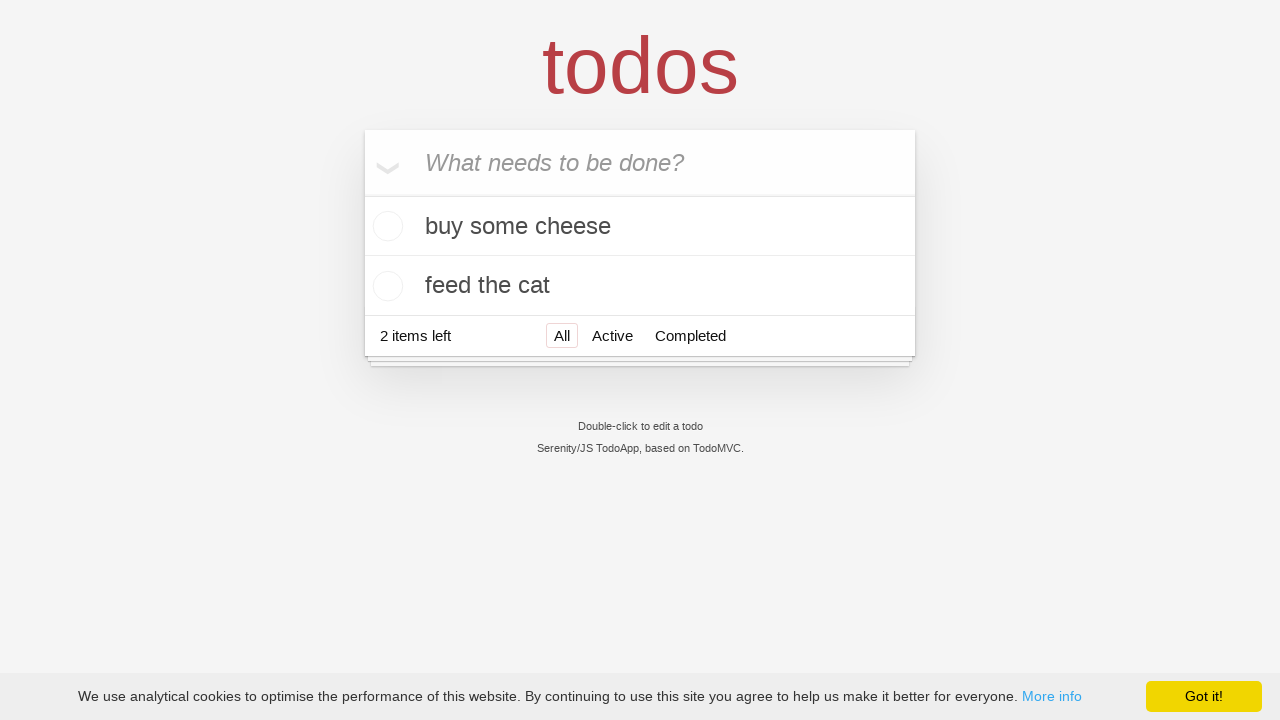

Verified second todo item 'feed the cat' appeared in the list
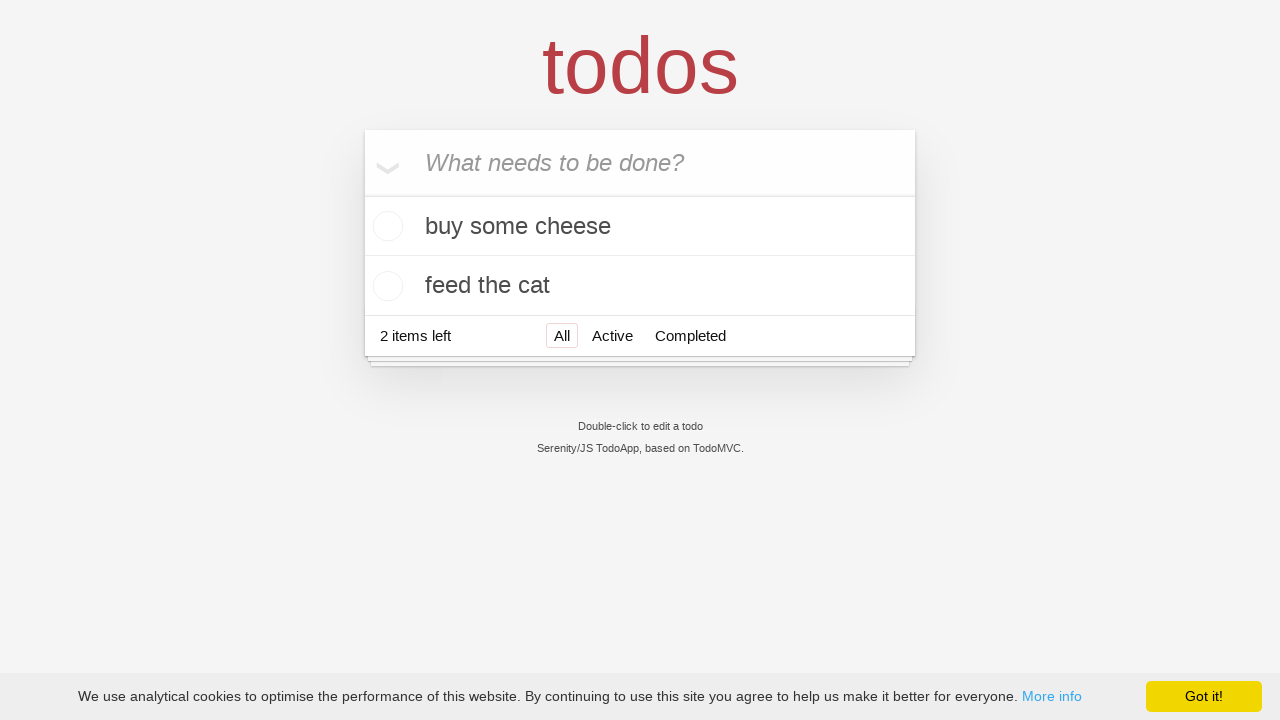

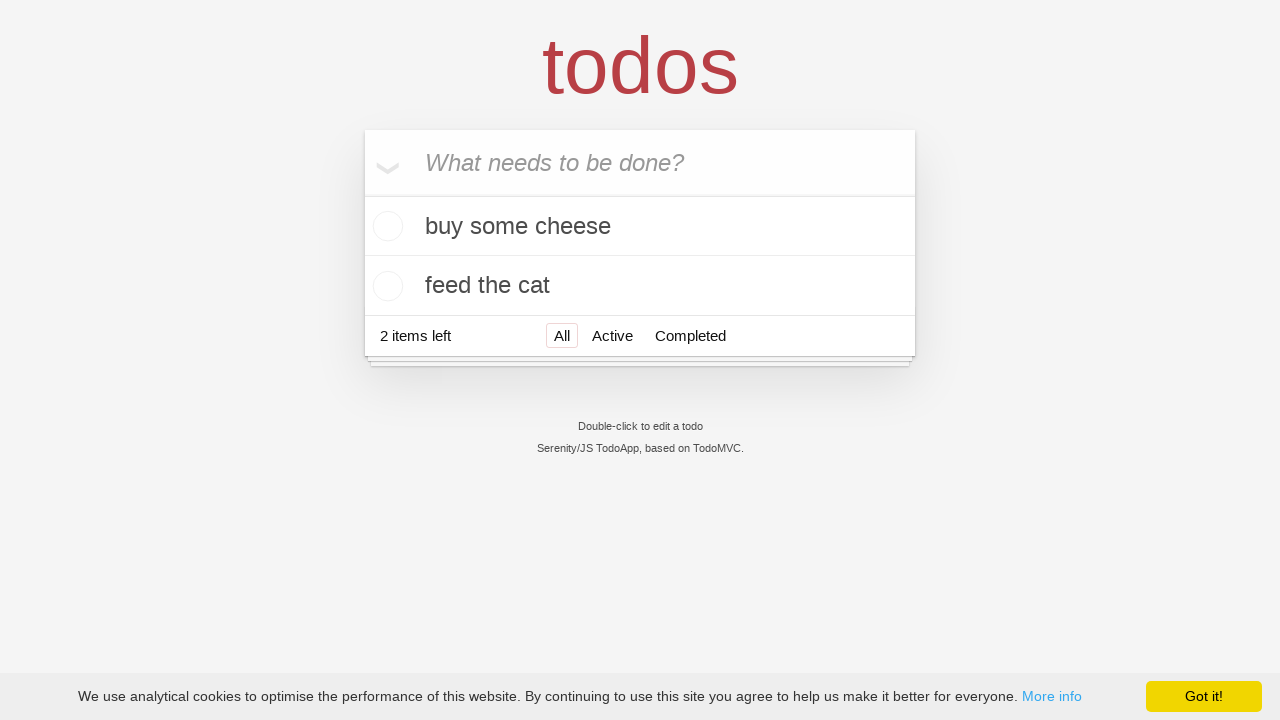